Tests dynamic input field enabling by verifying the input starts disabled, clicking the Enable button, and confirming the input becomes enabled with a confirmation message.

Starting URL: https://the-internet.herokuapp.com/dynamic_controls

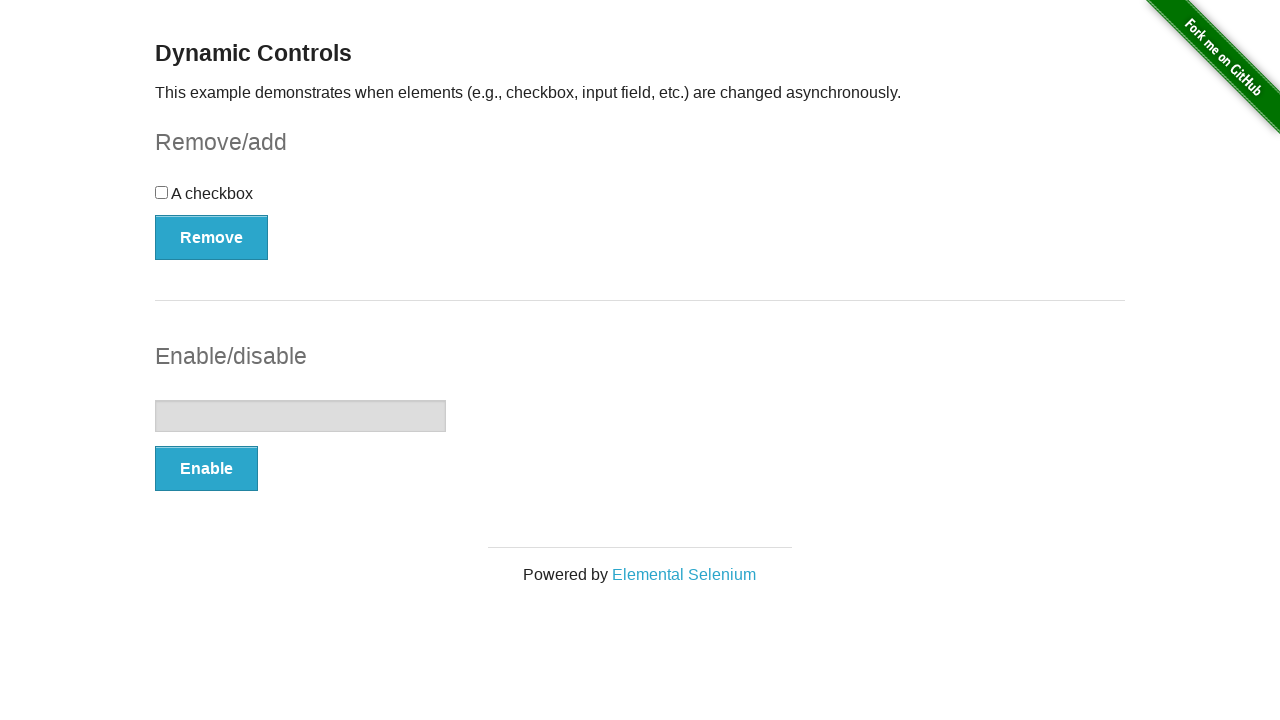

Navigated to dynamic controls page
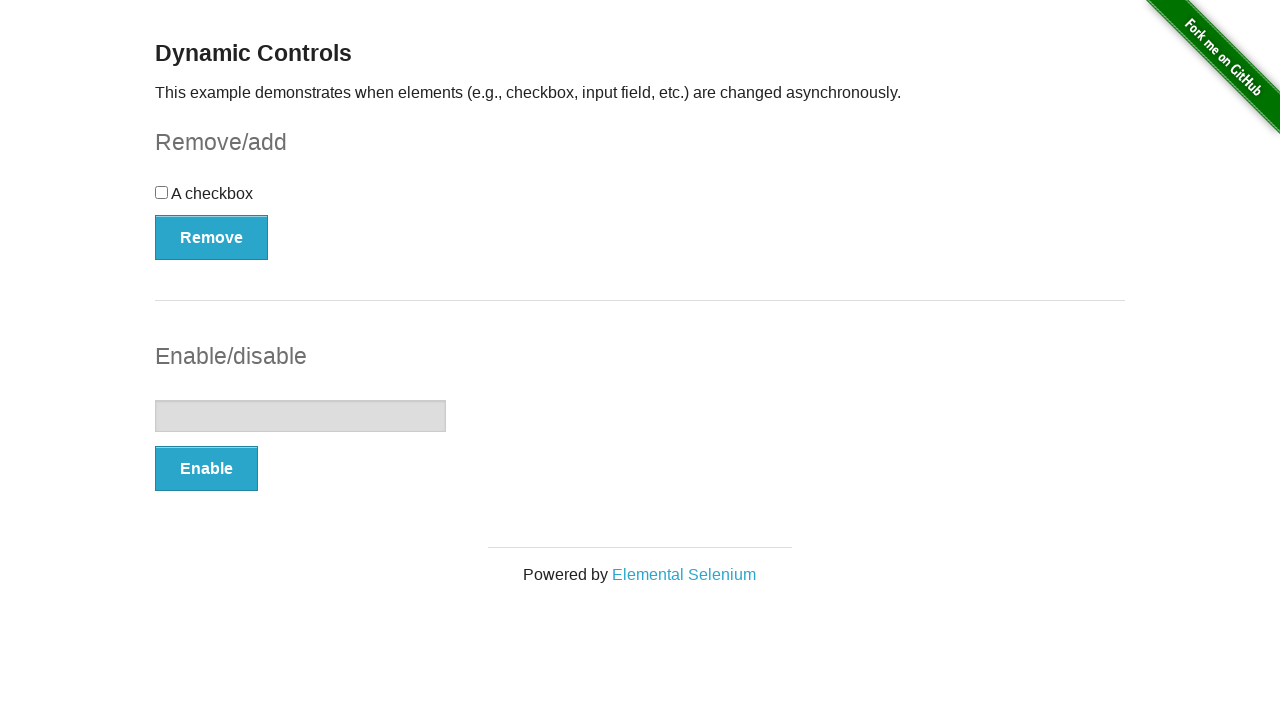

Input field became visible
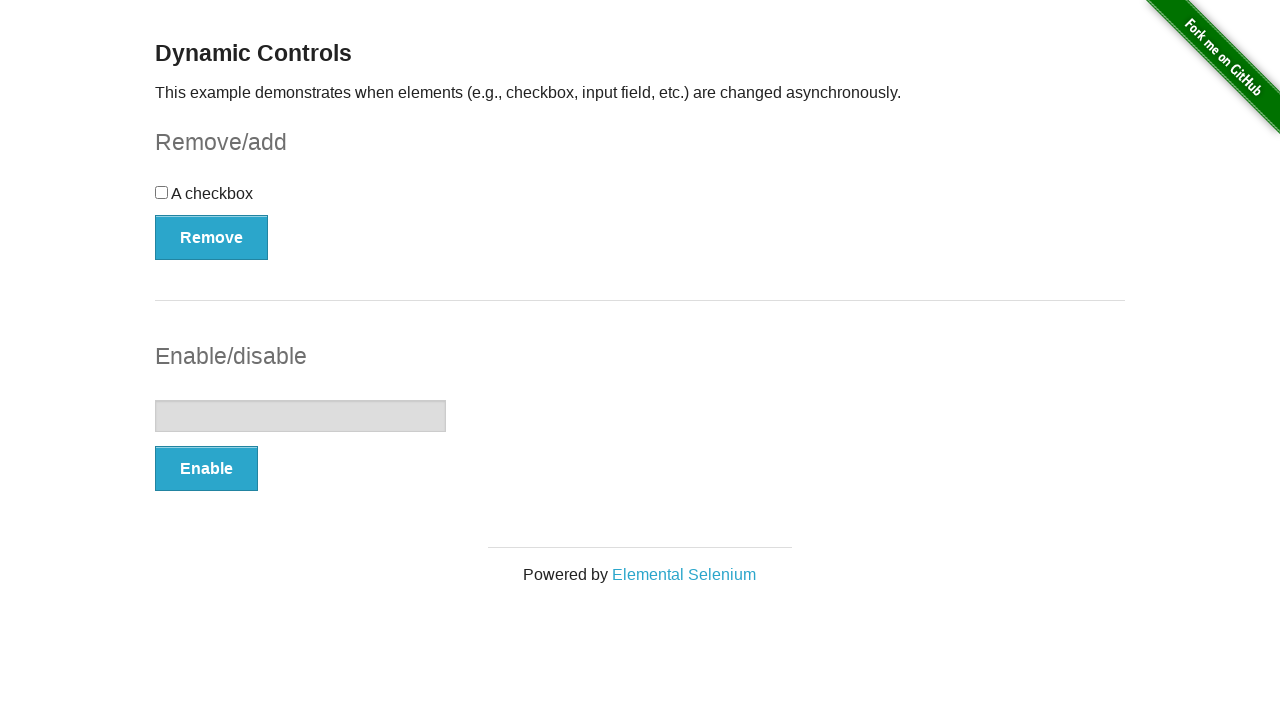

Verified input field is disabled
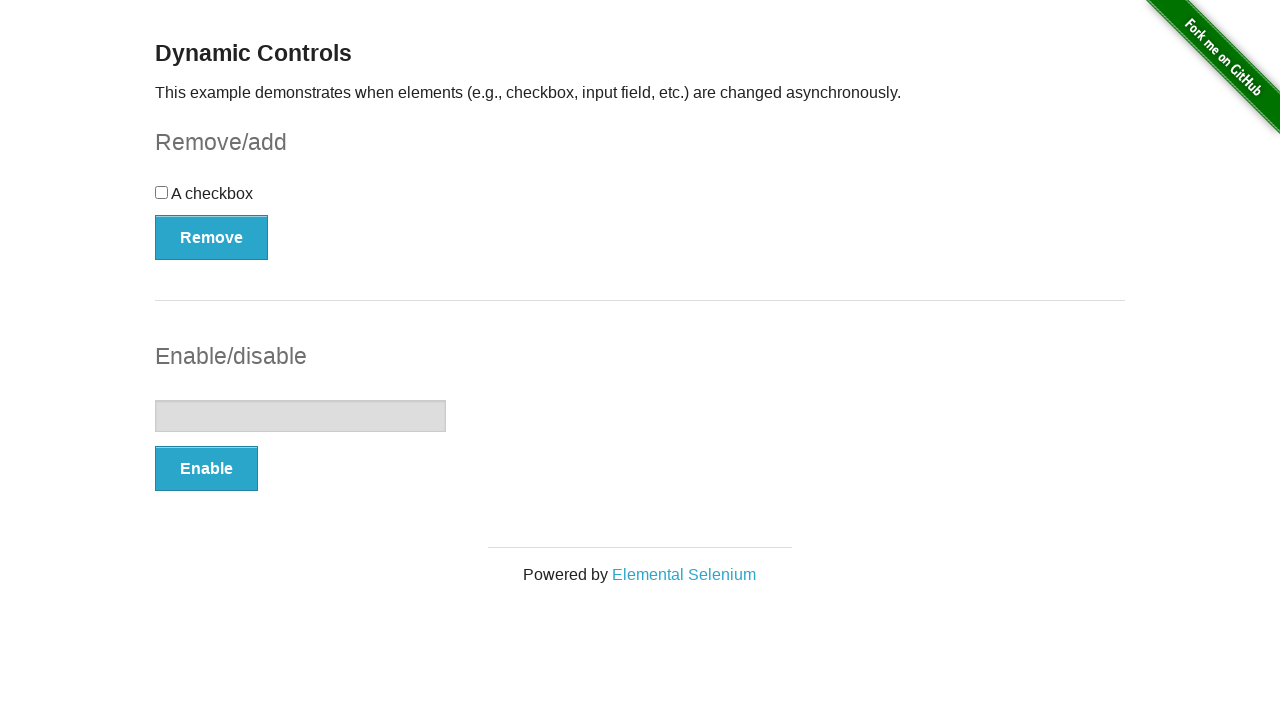

Clicked Enable button at (206, 469) on button:has-text('Enable')
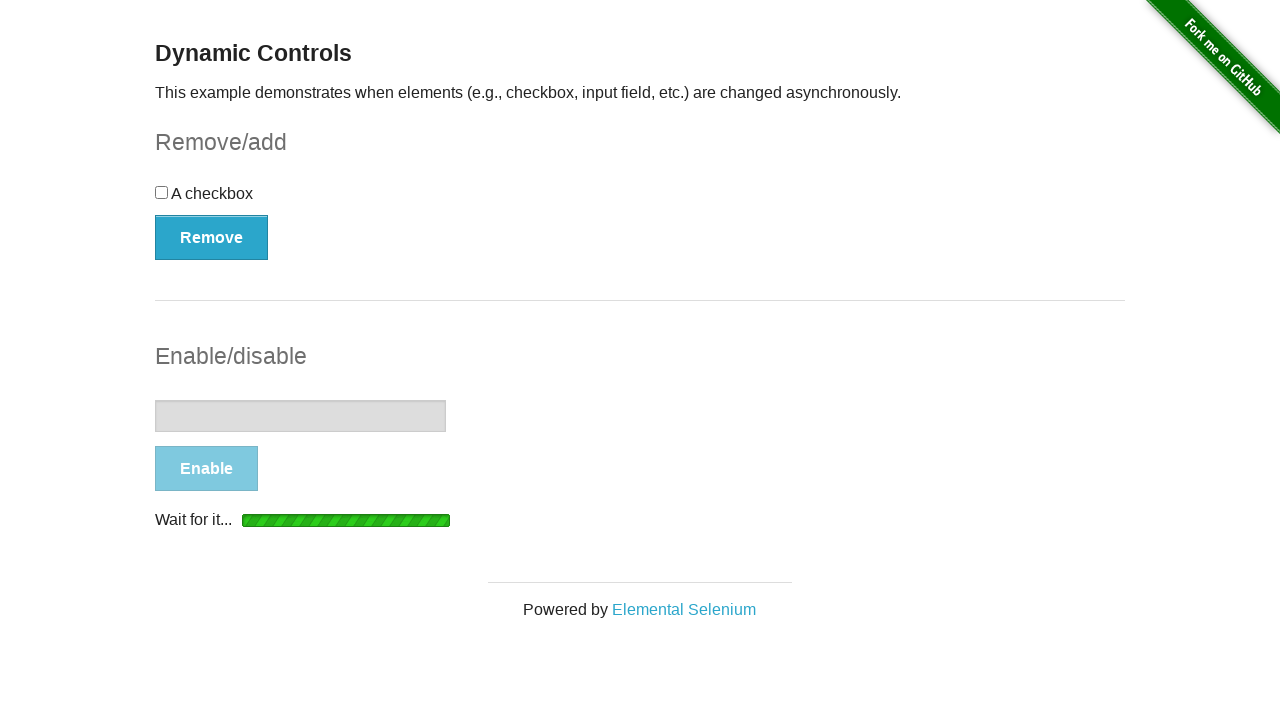

Confirmation message appeared
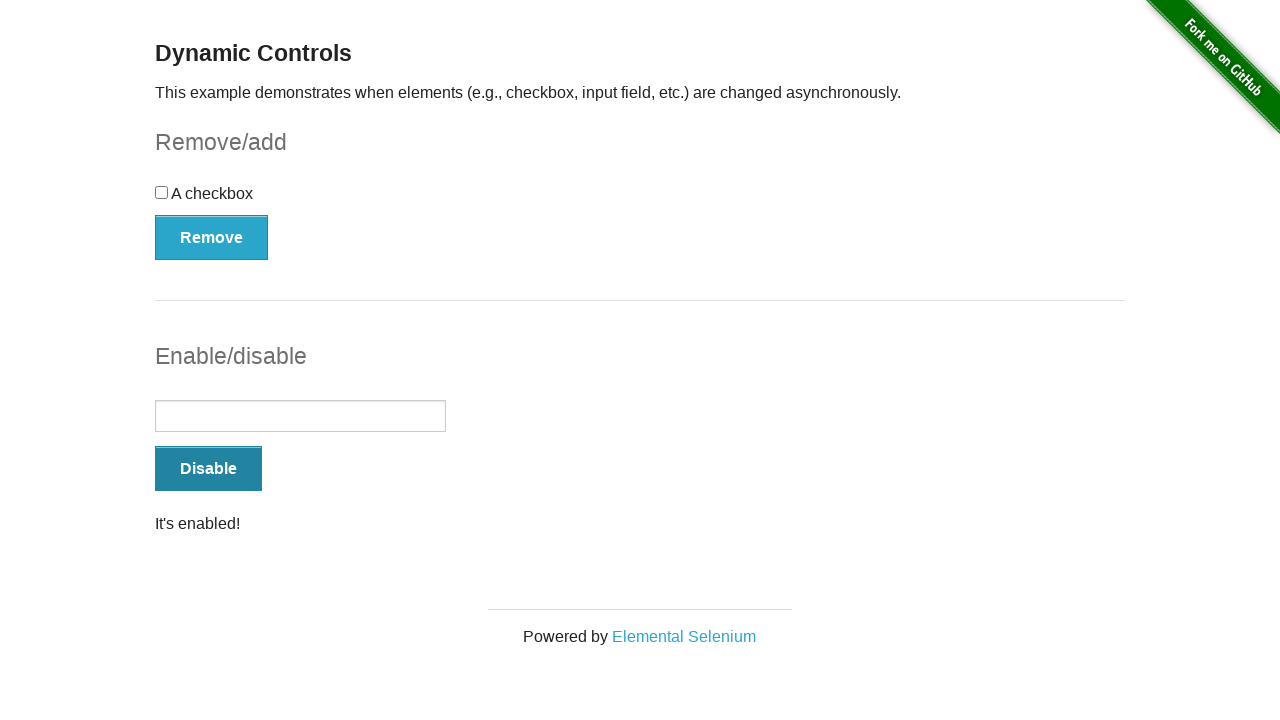

Verified confirmation message shows 'It's enabled!'
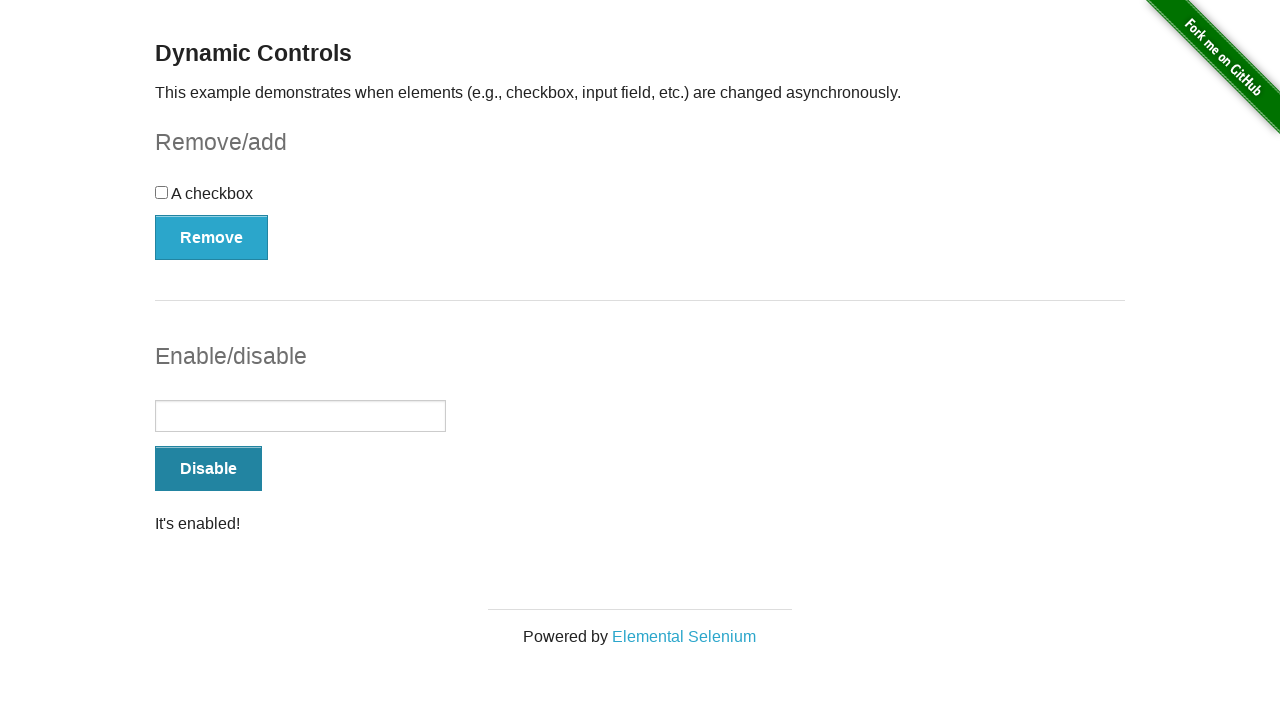

Verified input field is now enabled
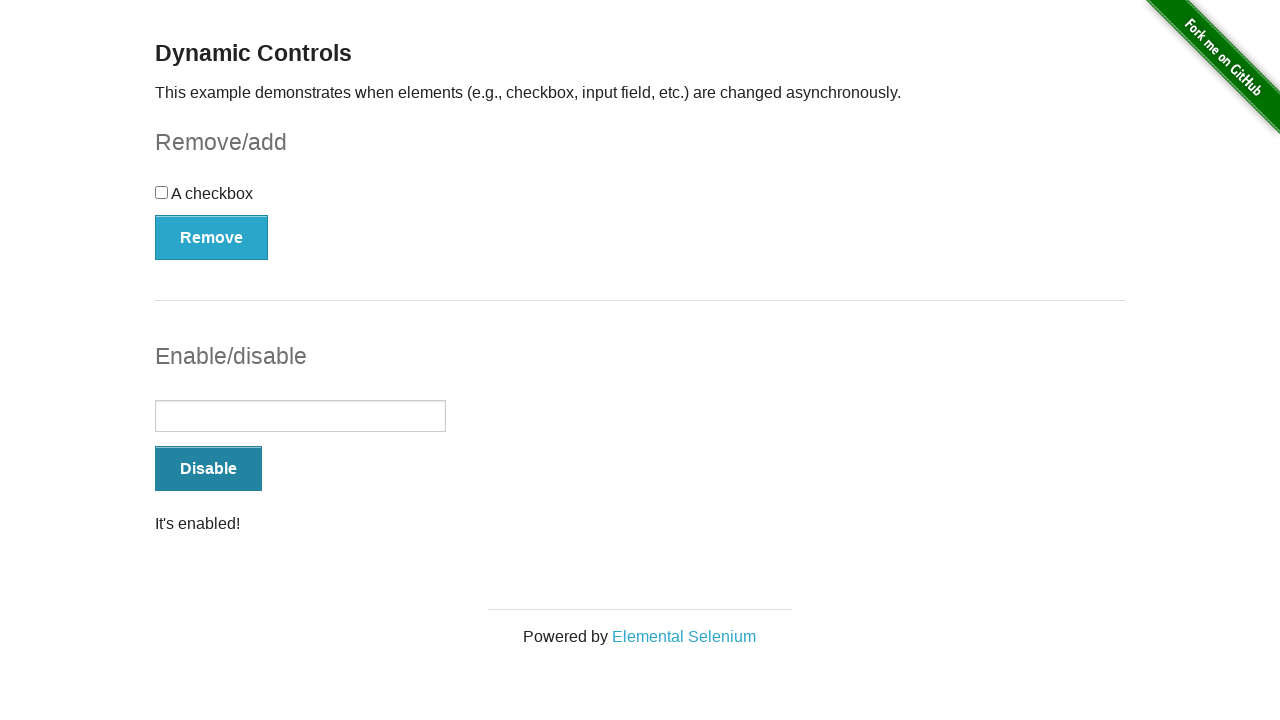

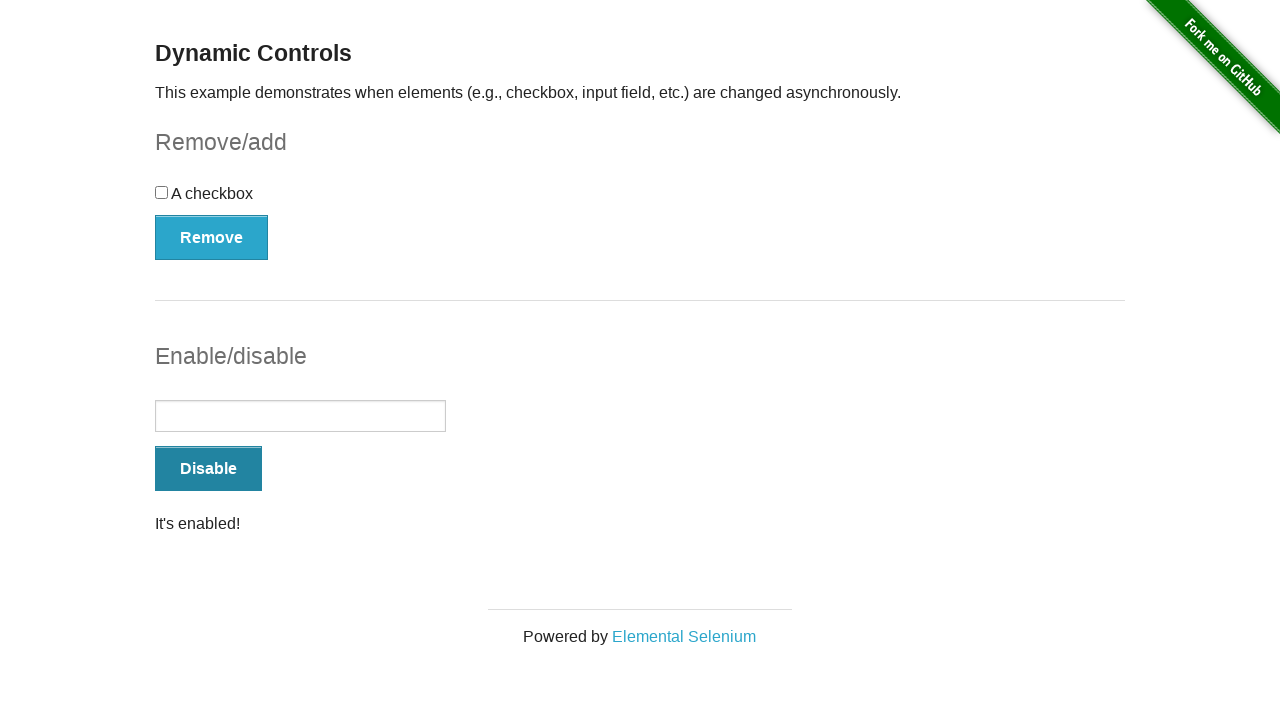